Clicks on the next slide in the home page carousel to navigate to the Audio & Video category

Starting URL: https://shop.boutik-prive.fr/

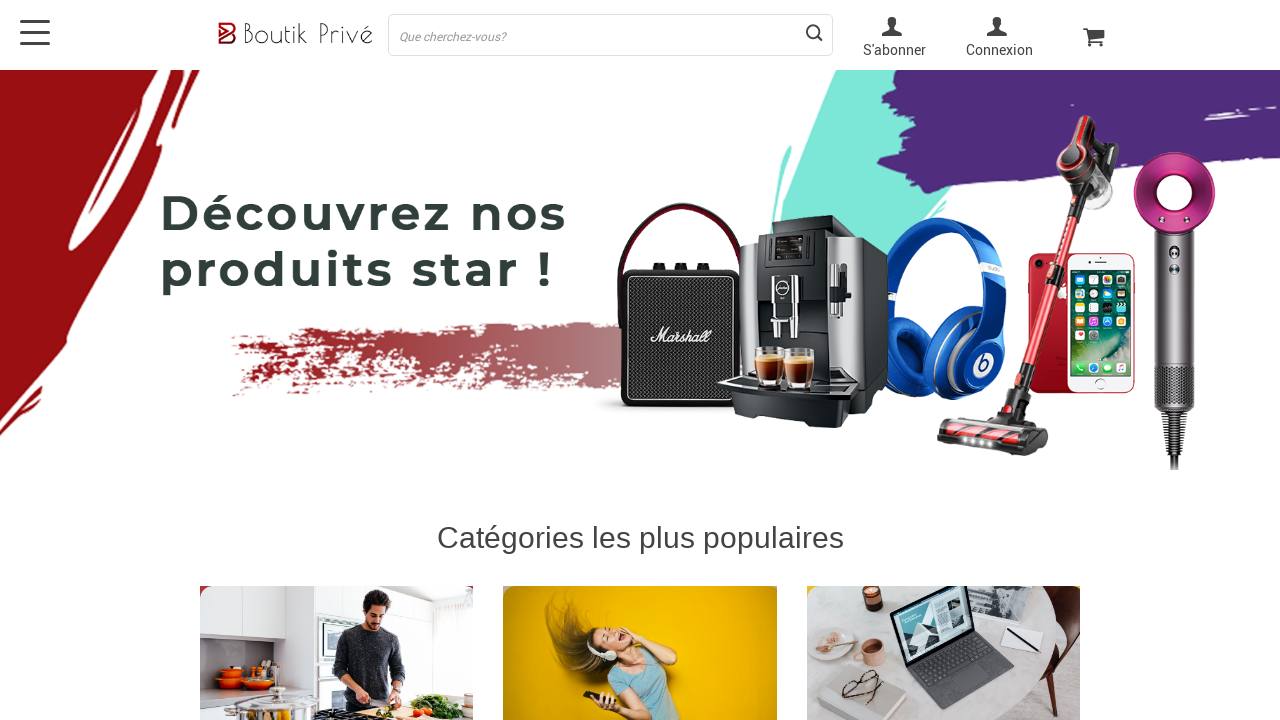

Home page loaded successfully
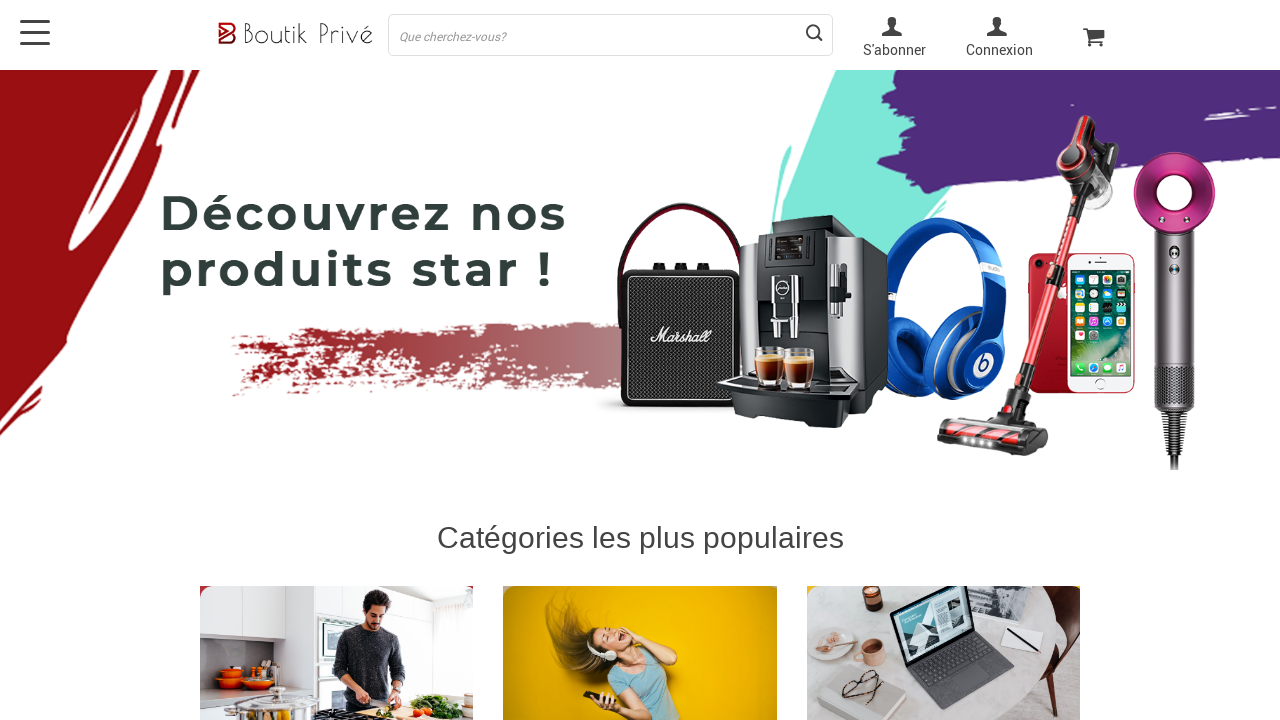

Clicked next slide button in home page carousel at (640, 606) on .item.swiper-slide.swiper-slide-next > a
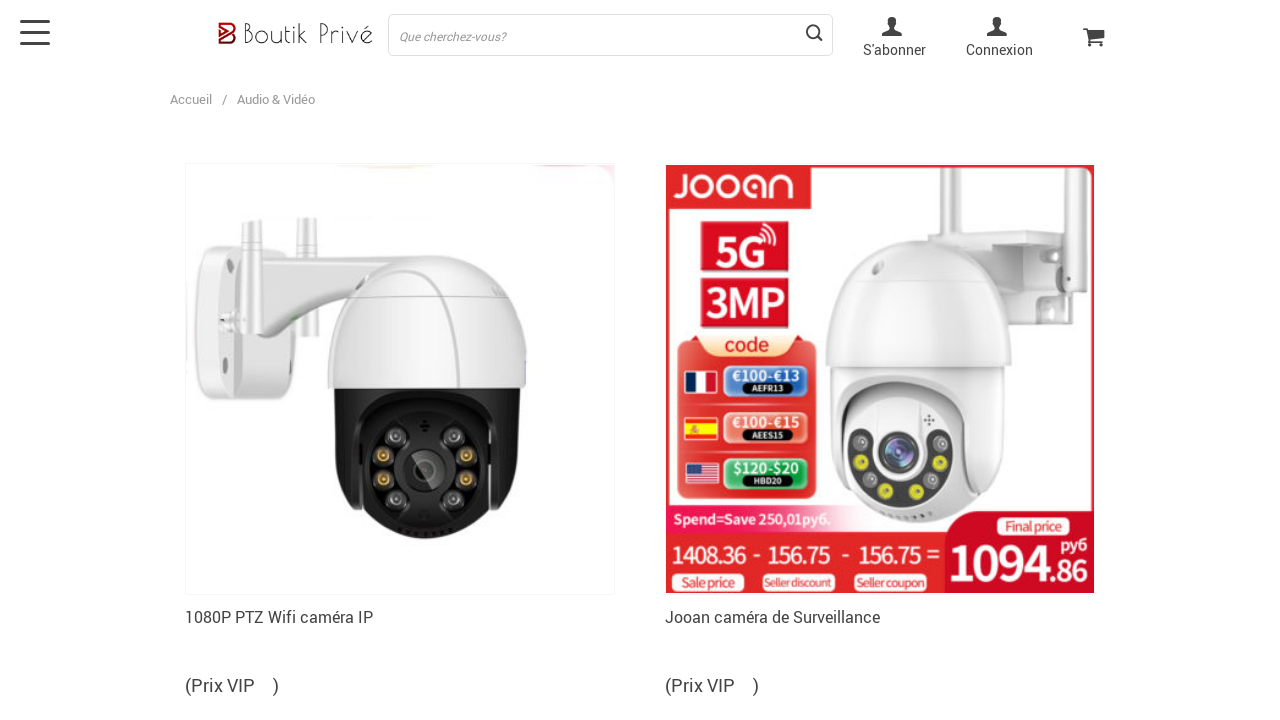

Navigated to Audio & Video category page
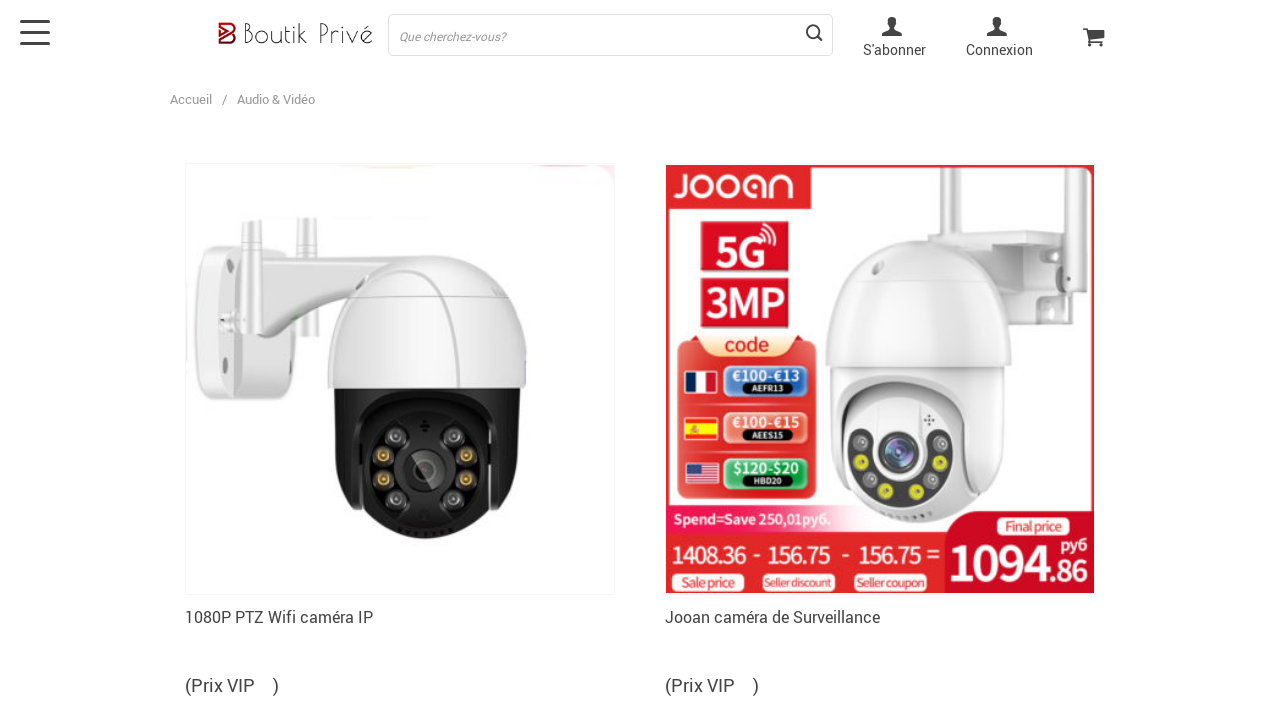

Scrolled to footer smoothly
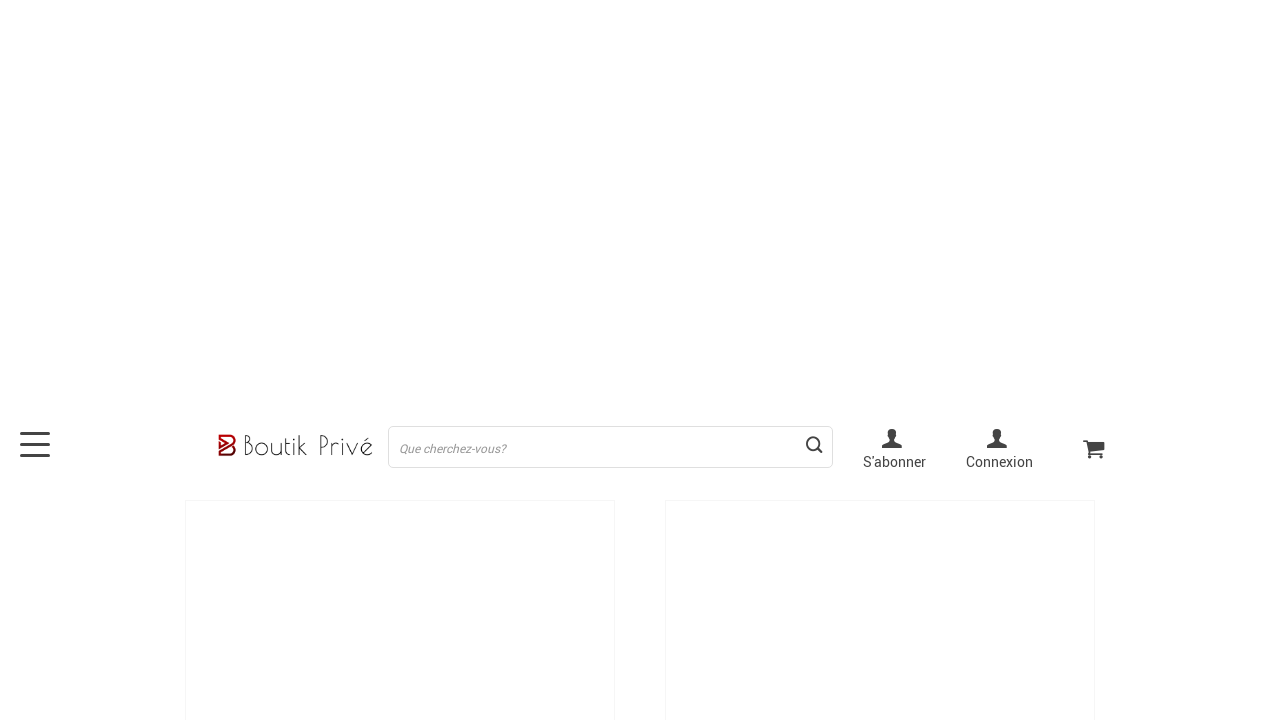

Waited 500ms for scroll animation to complete
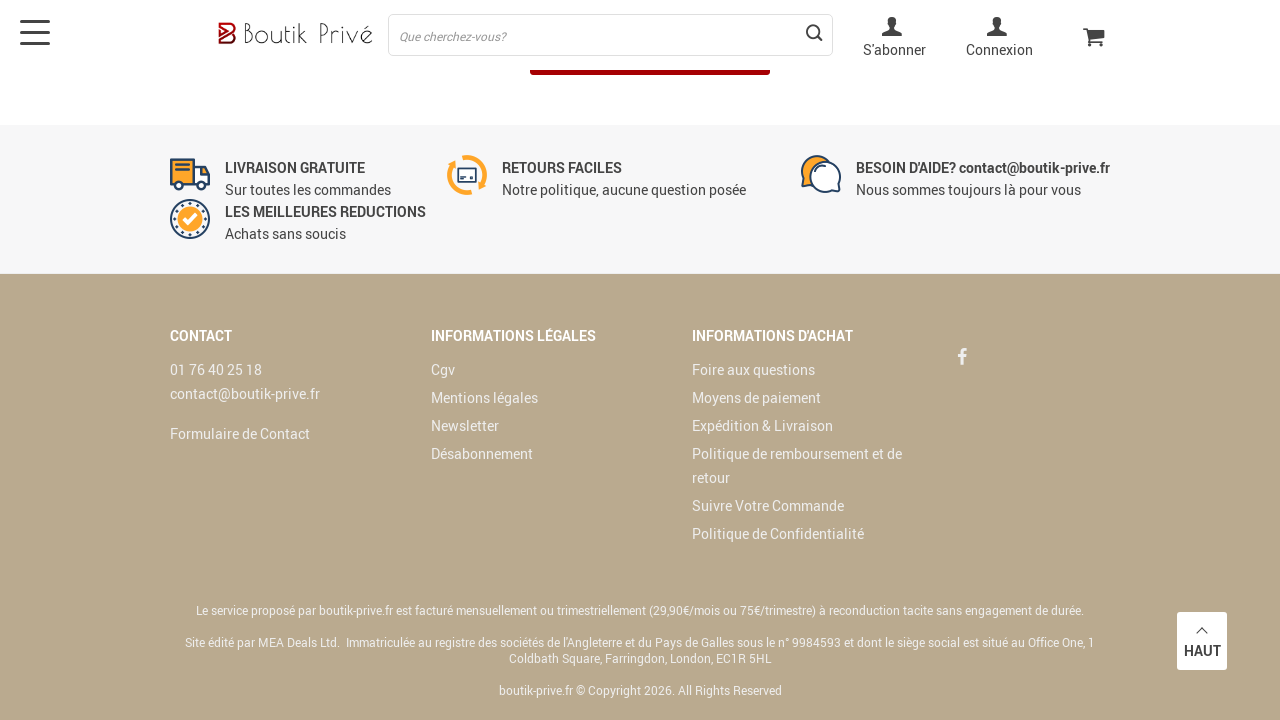

Scrolled back to header smoothly
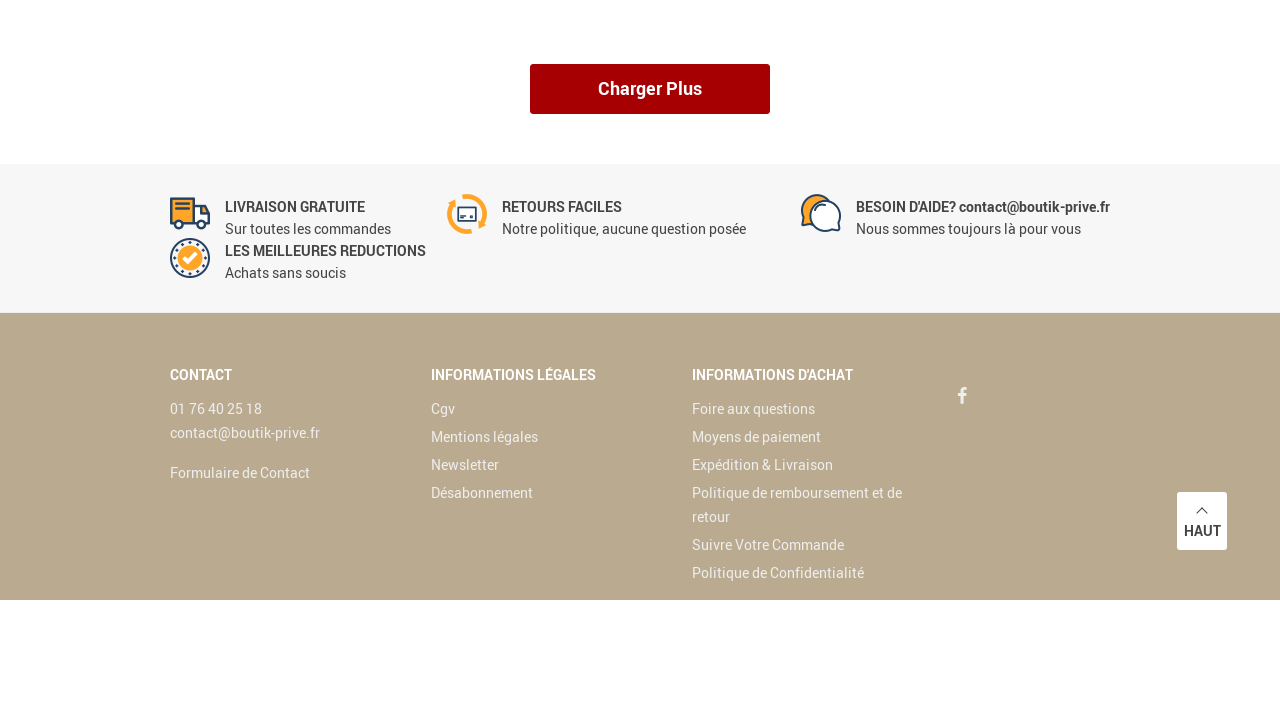

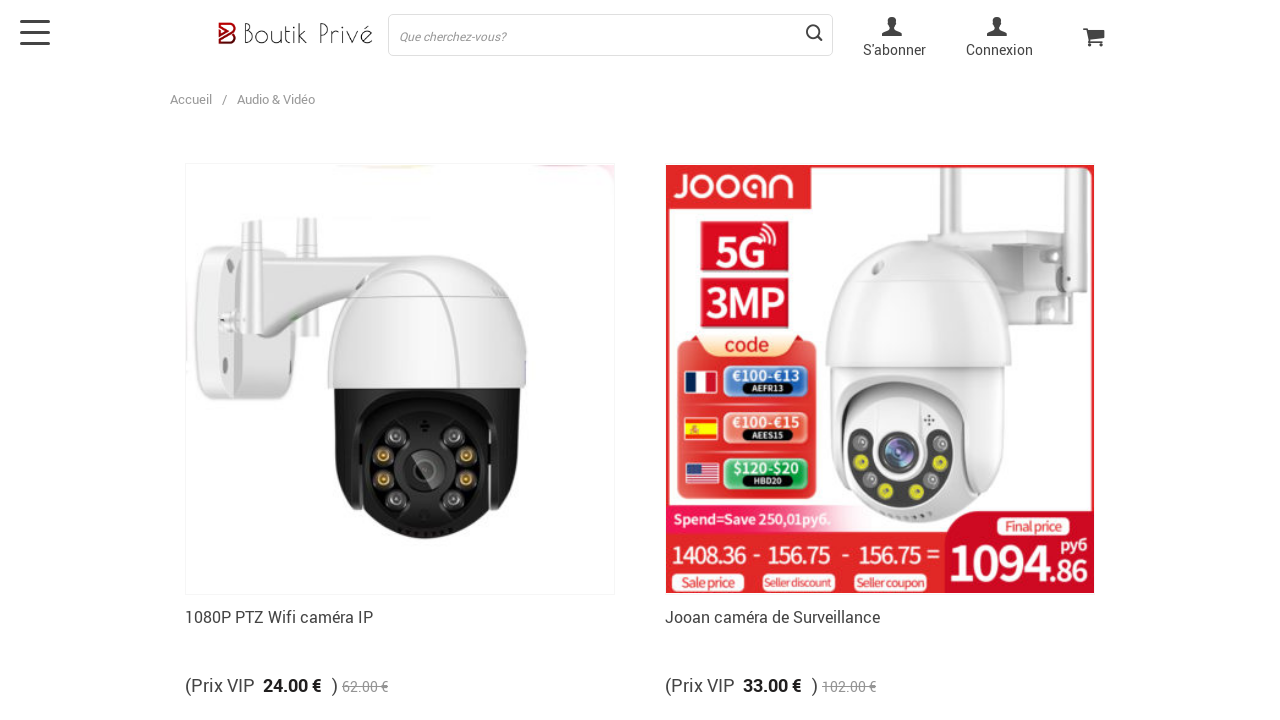